Tests a registration form by filling all input fields and submitting the form

Starting URL: http://suninjuly.github.io/registration1.html

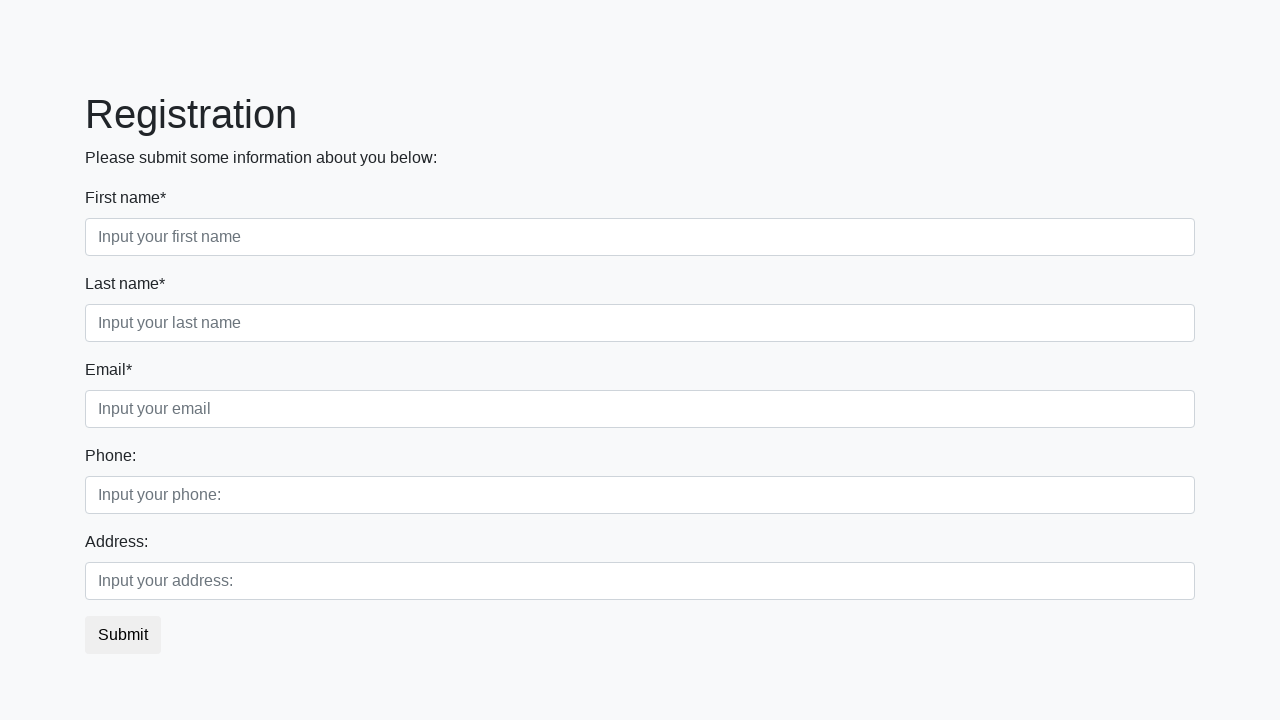

Waited for 'First name*' label to be present
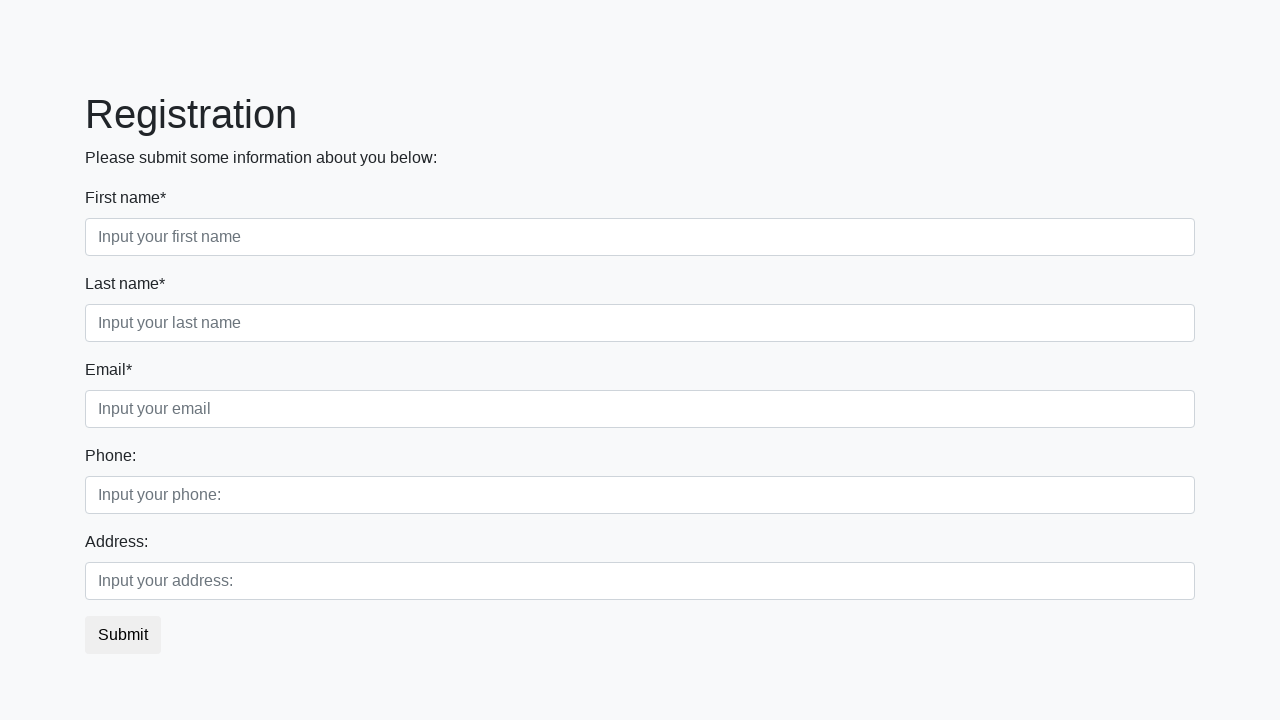

Waited for 'Last name*' label to be present
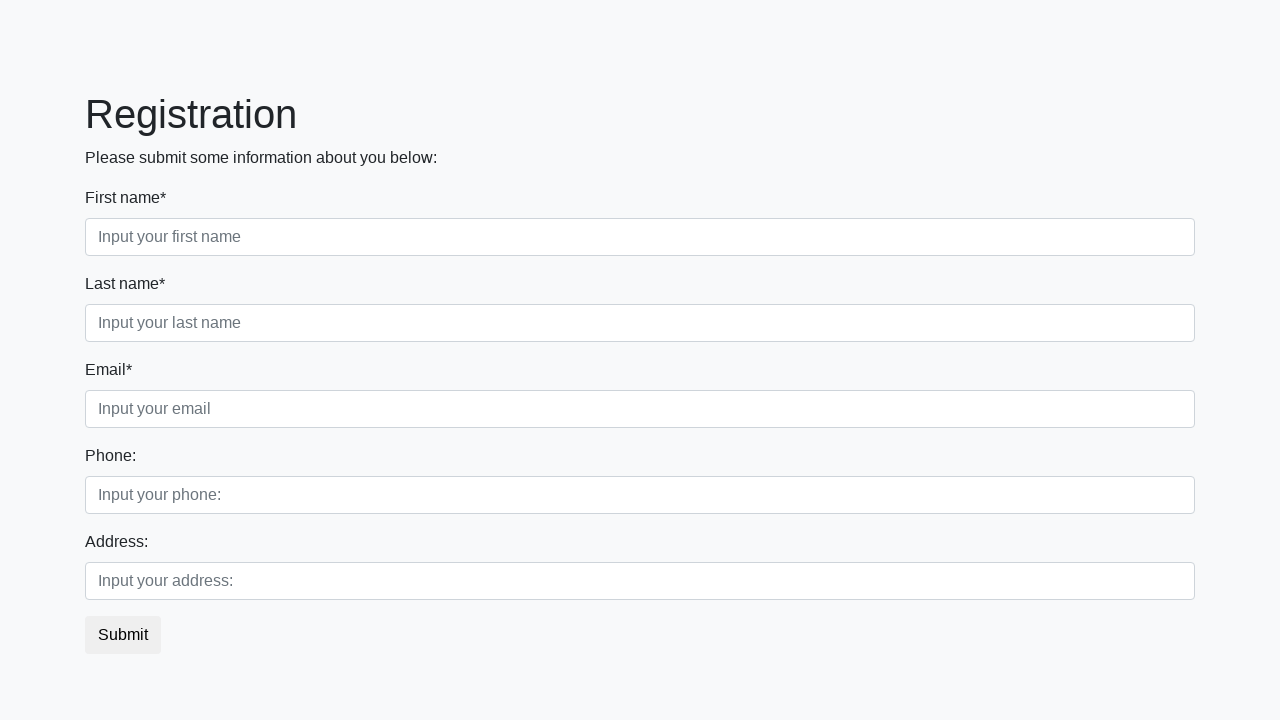

Waited for 'Email*' label to be present
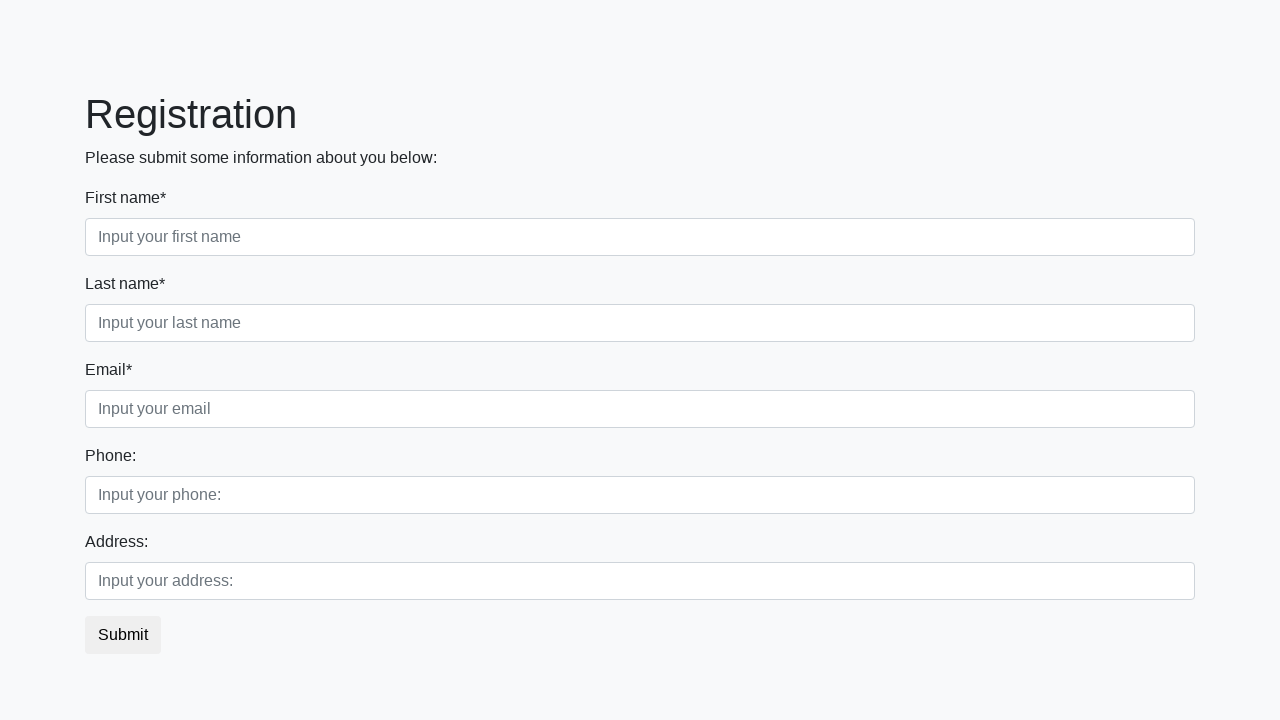

Waited for 'Phone:' label to be present
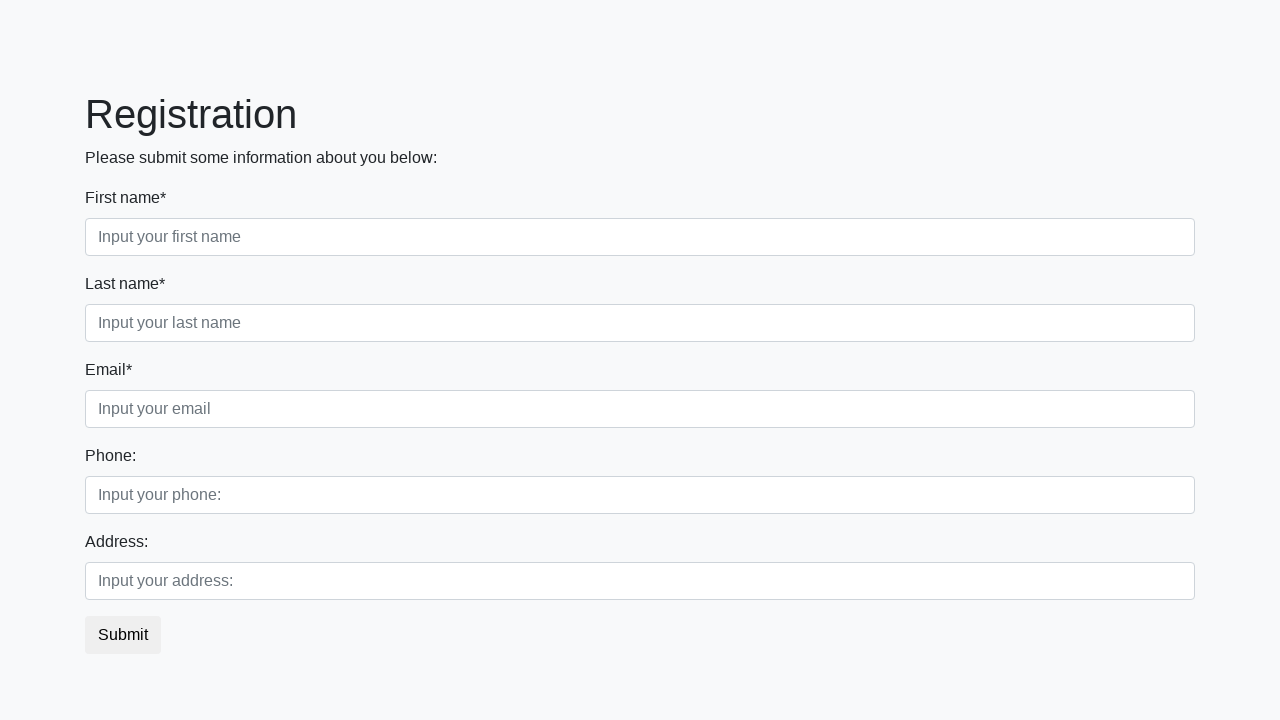

Waited for 'Address:' label to be present
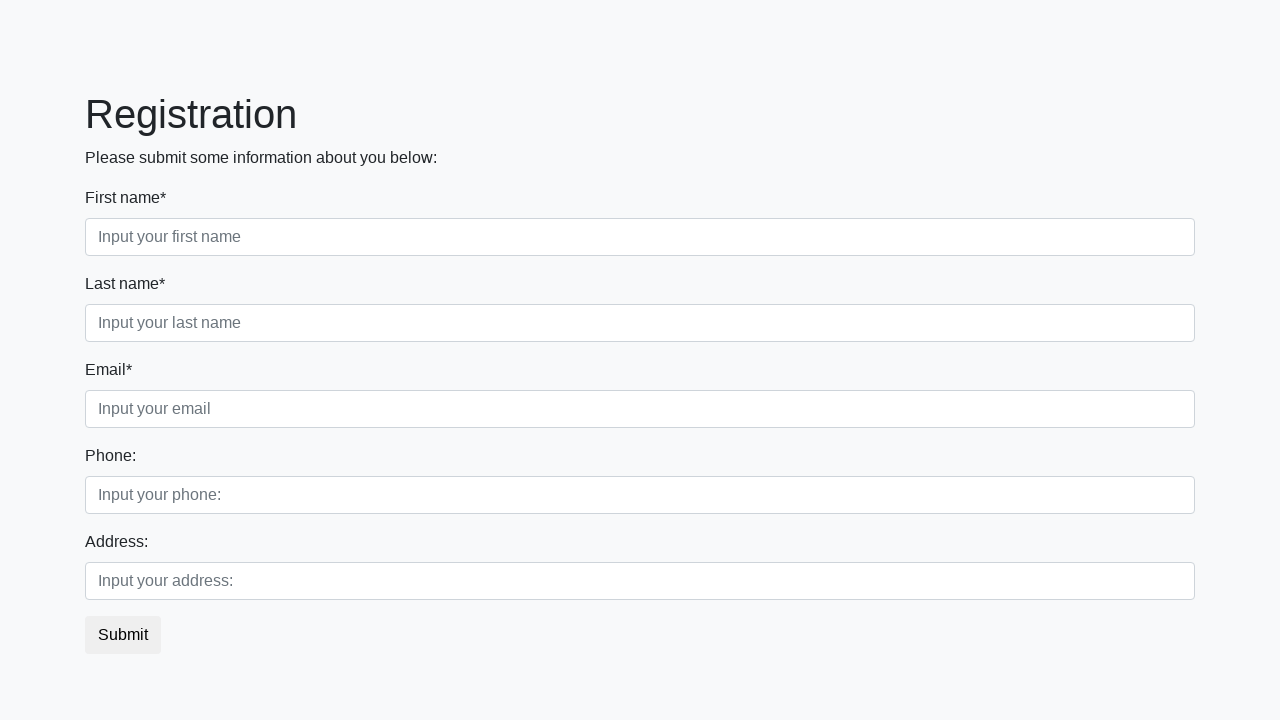

Filled input field with 'М' on input >> nth=0
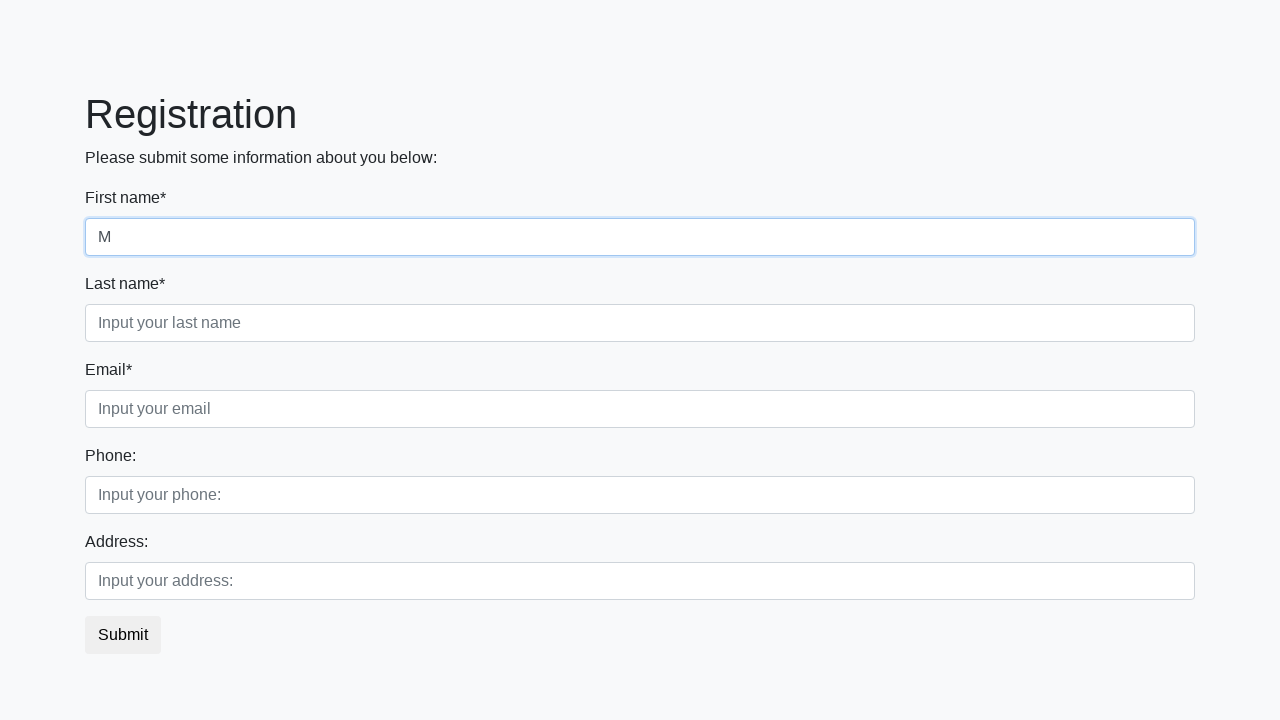

Filled input field with 'М' on input >> nth=1
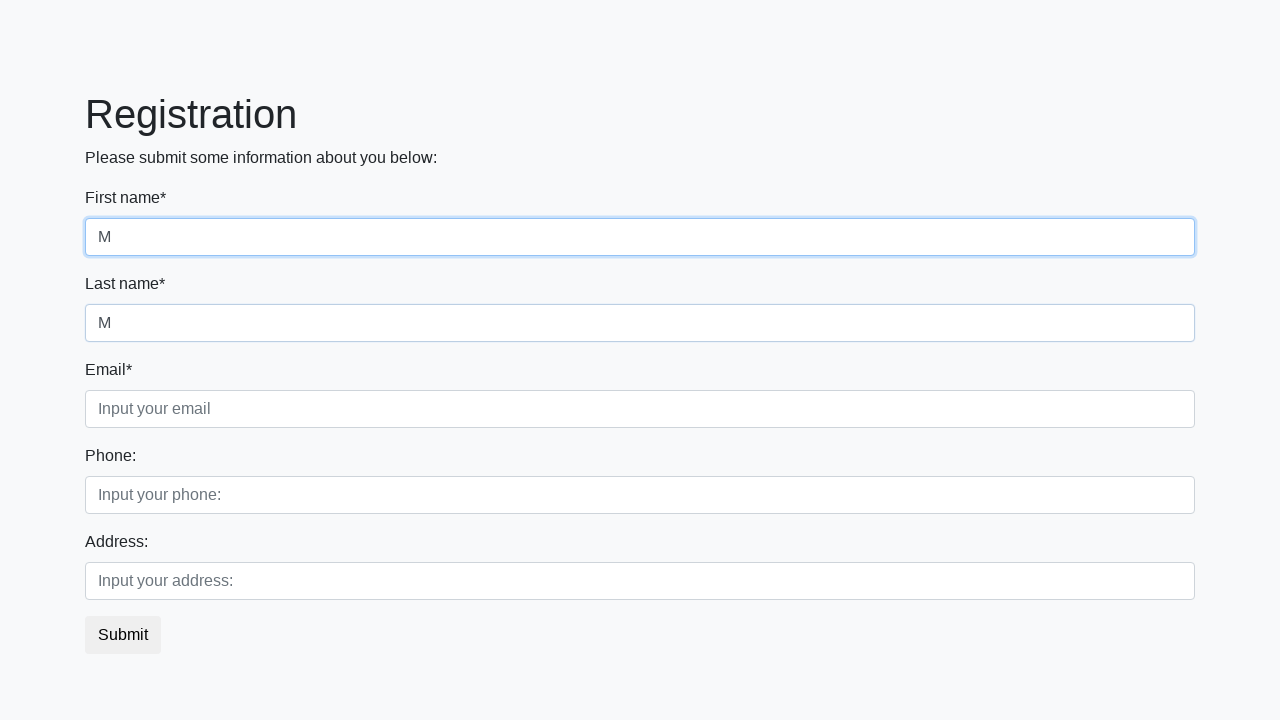

Filled input field with 'М' on input >> nth=2
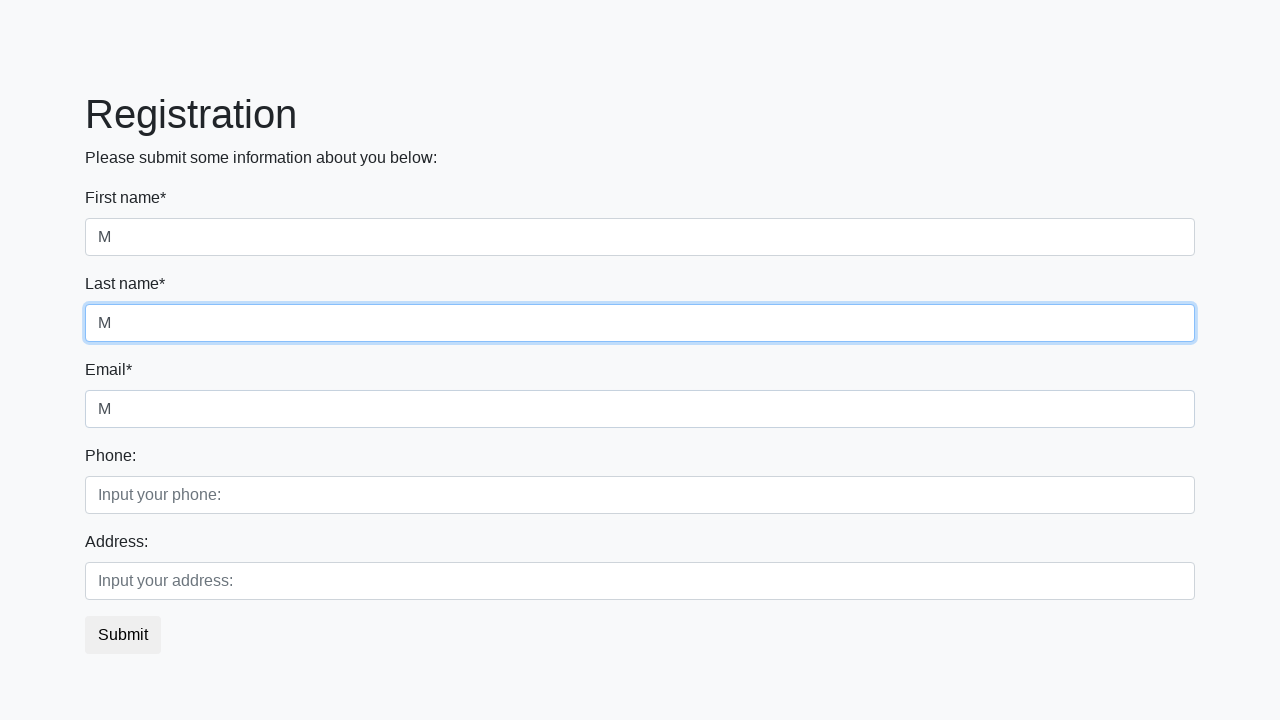

Filled input field with 'М' on input >> nth=3
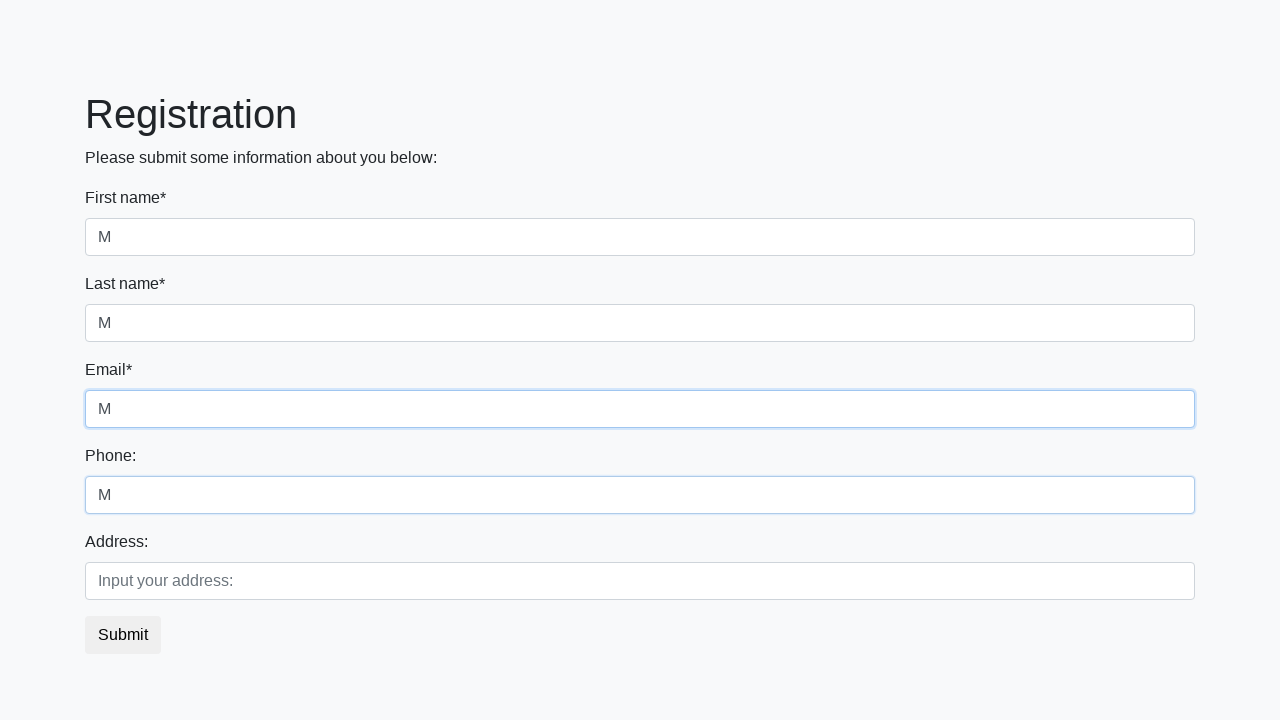

Filled input field with 'М' on input >> nth=4
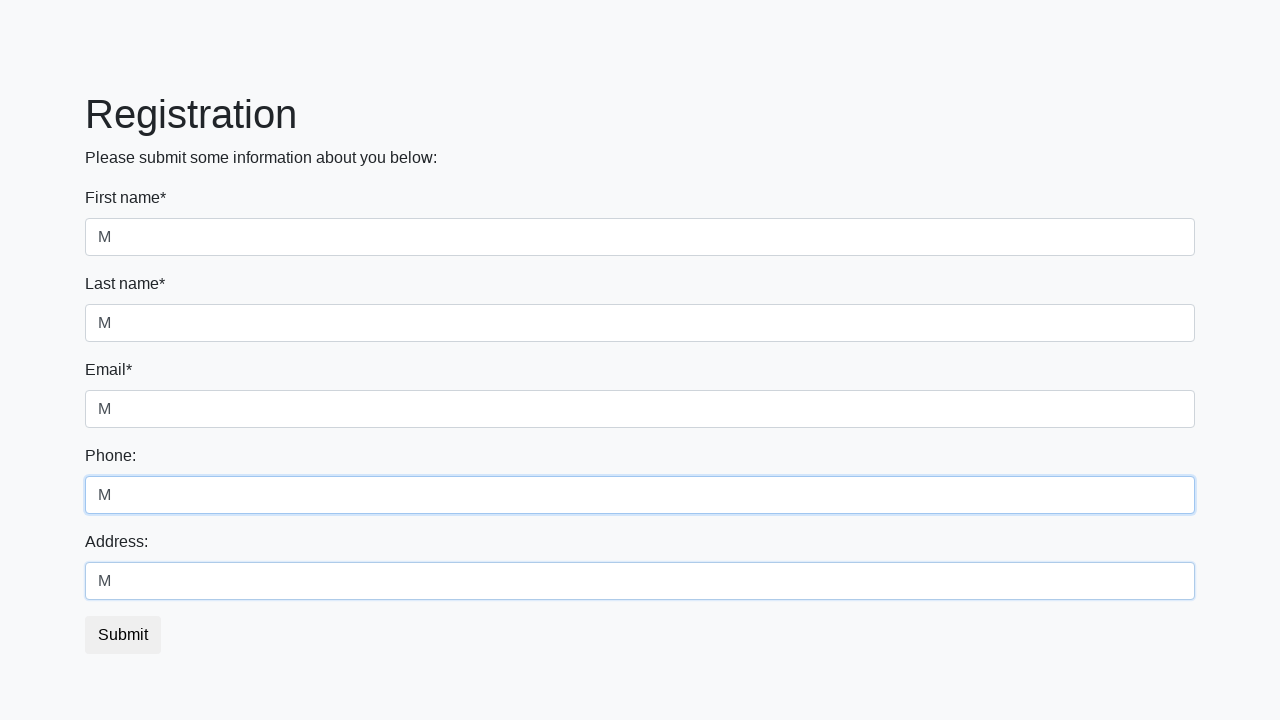

Clicked submit button to submit registration form at (123, 635) on button[type="submit"]
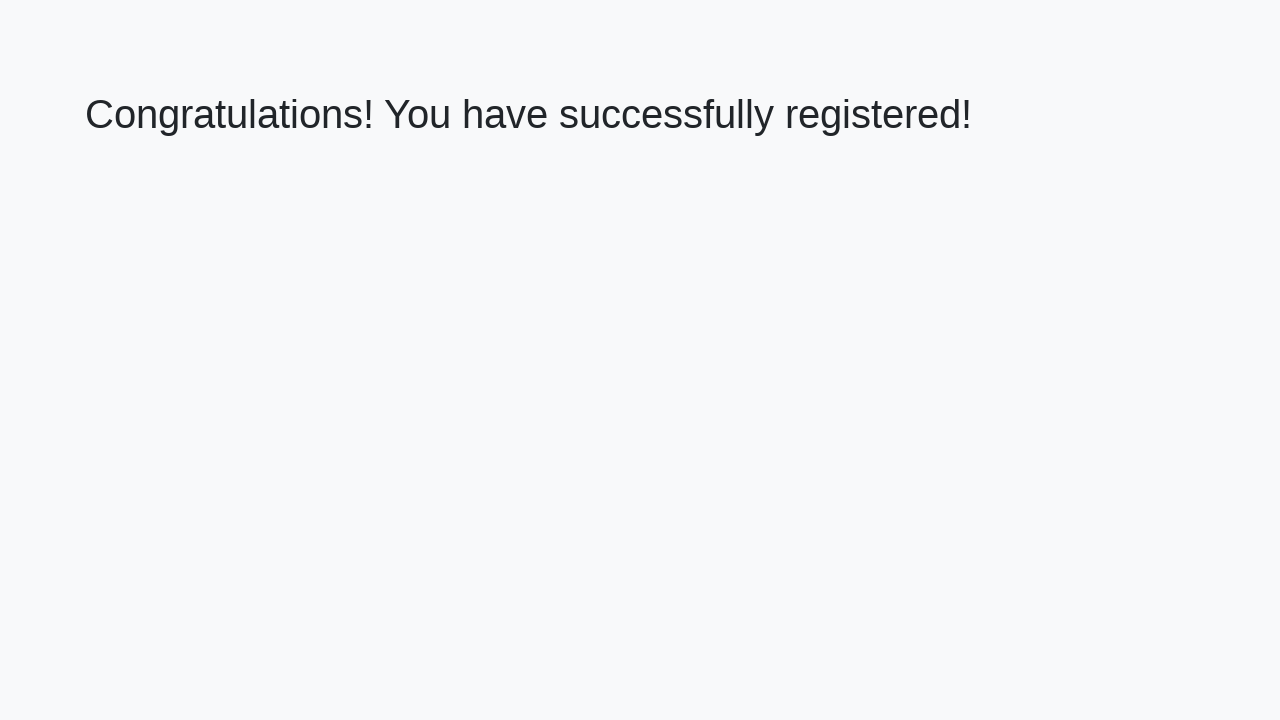

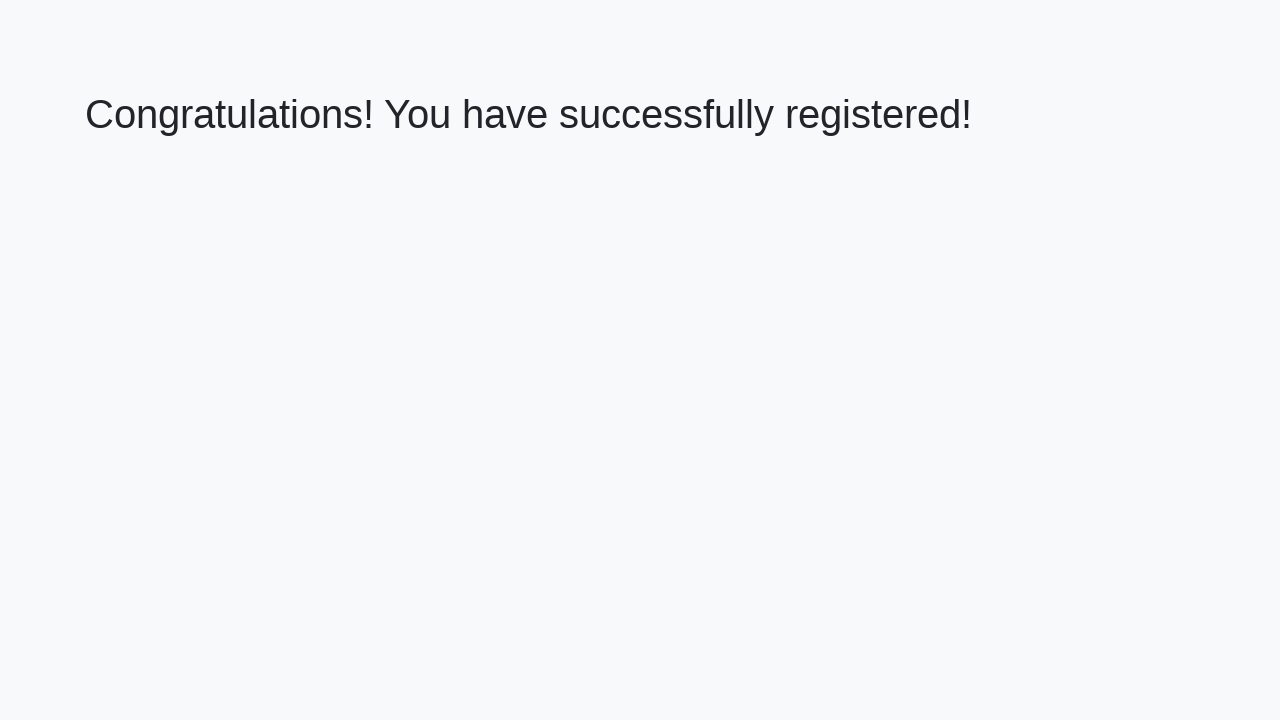